Registers a new user with a random username, then logs in with the created credentials

Starting URL: https://www.demoblaze.com/index.html

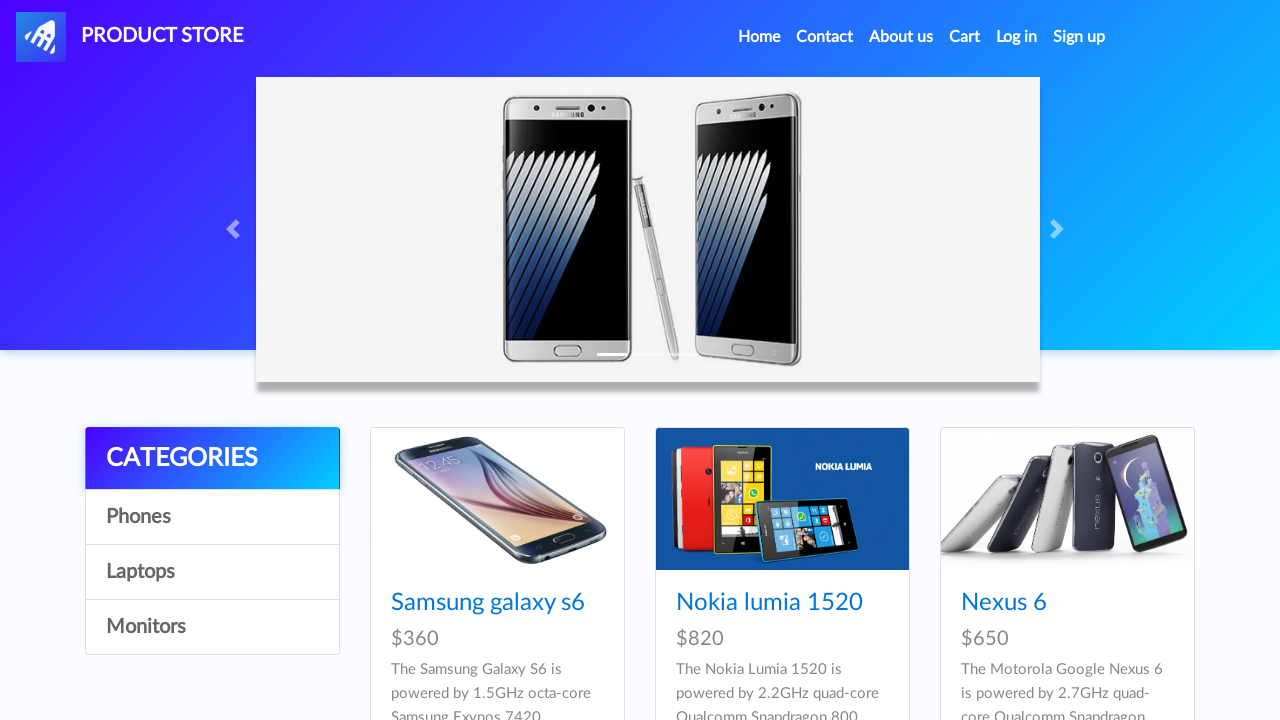

Clicked Sign up button at (1079, 37) on a#signin2
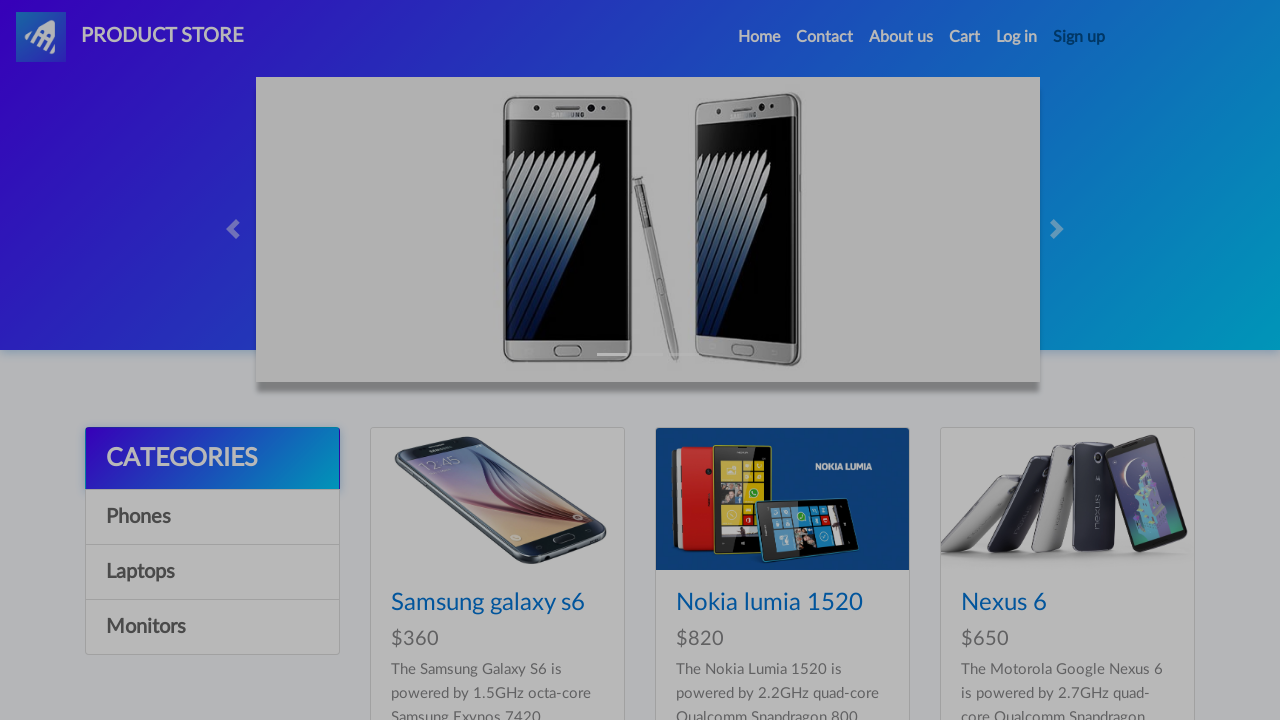

Waited 5 seconds for Sign up modal to appear
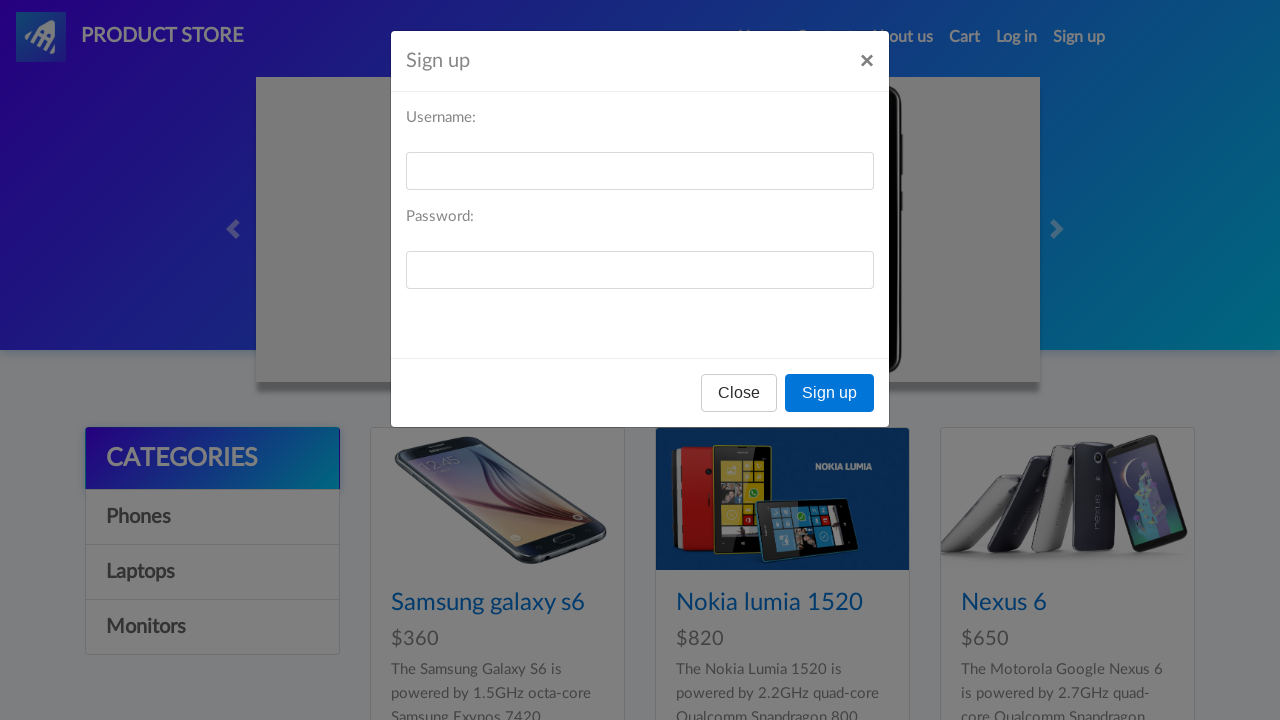

Generated random username: A0.3378158496813978
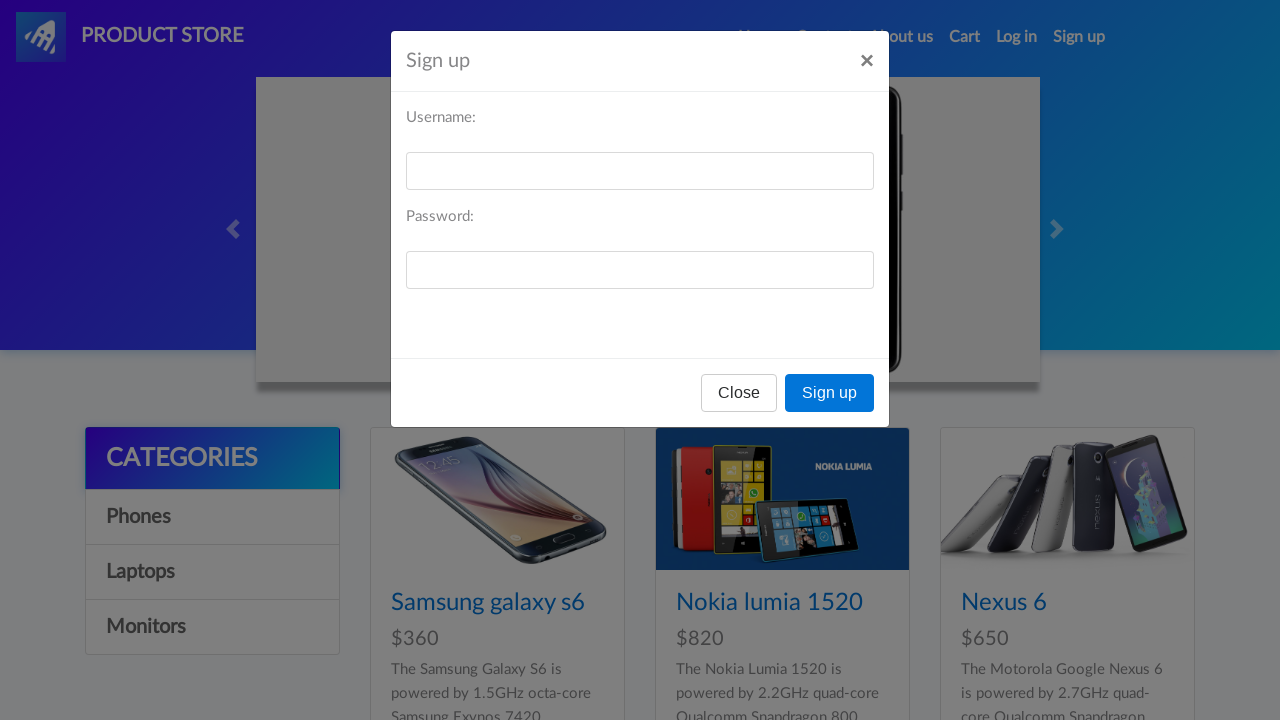

Filled sign up username field with 'A0.3378158496813978' on input#sign-username
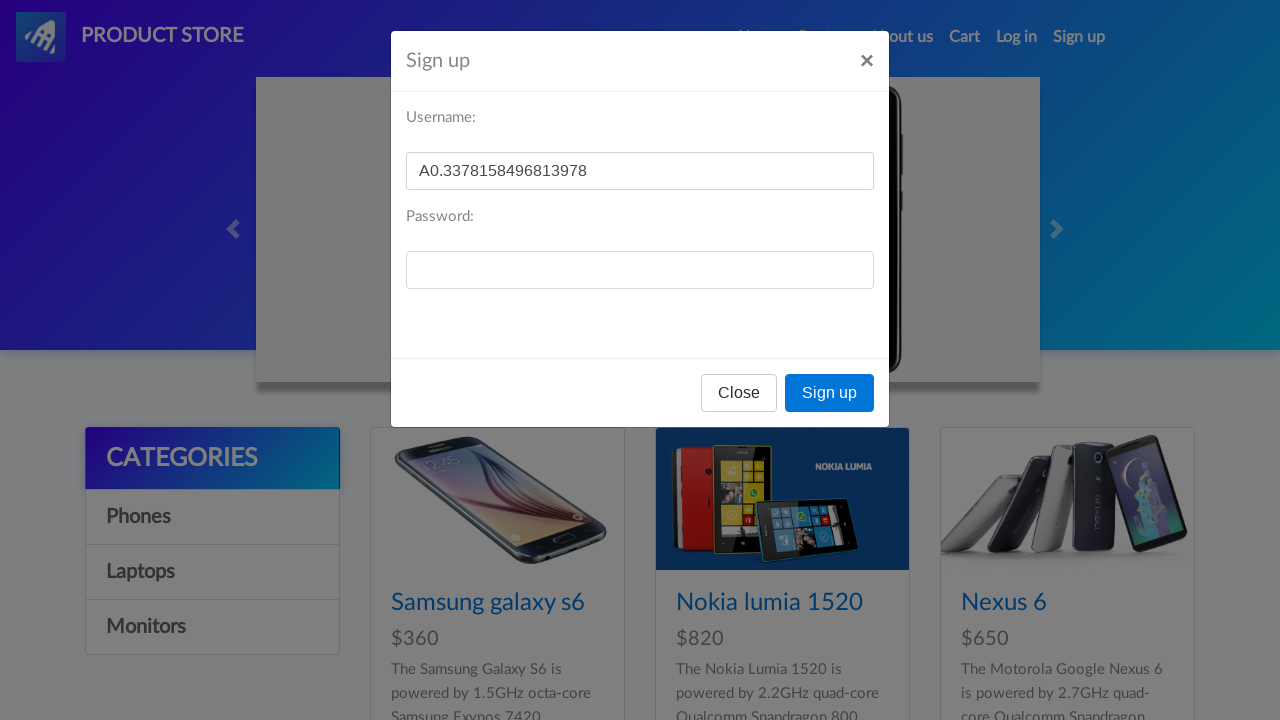

Filled sign up password field with 'aaadasaadasadas' on input#sign-password
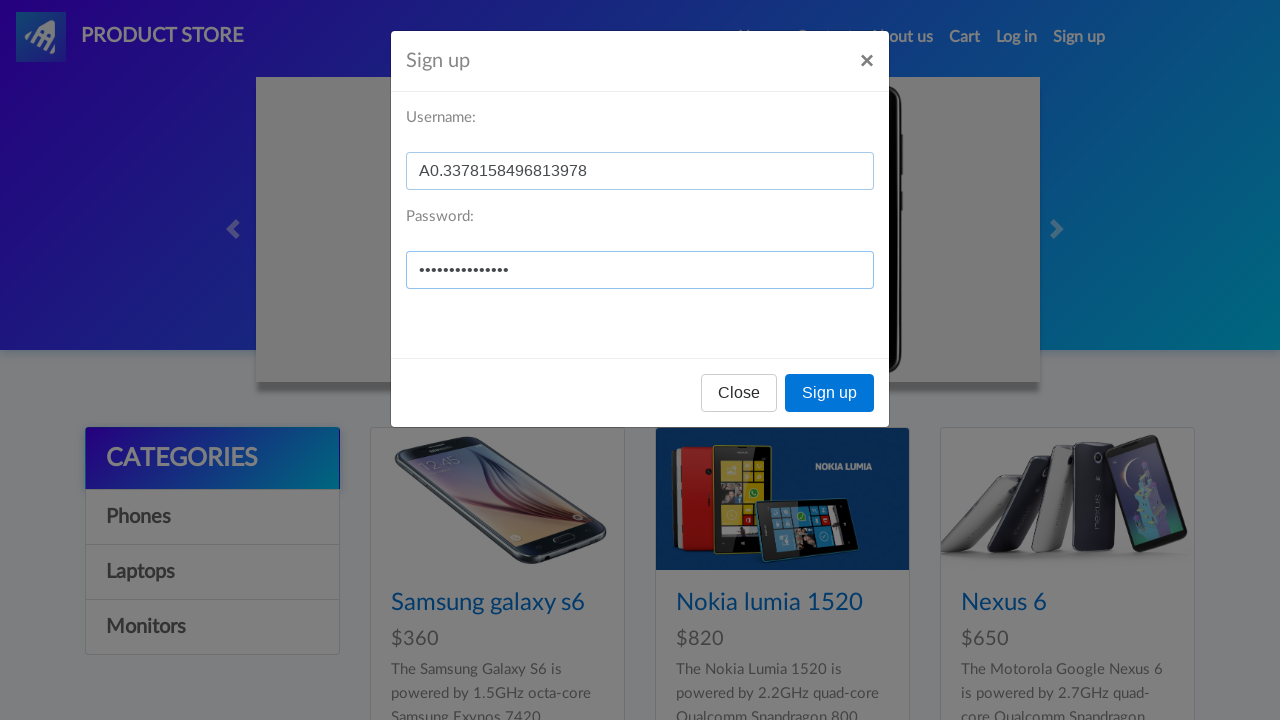

Sign up button is visible
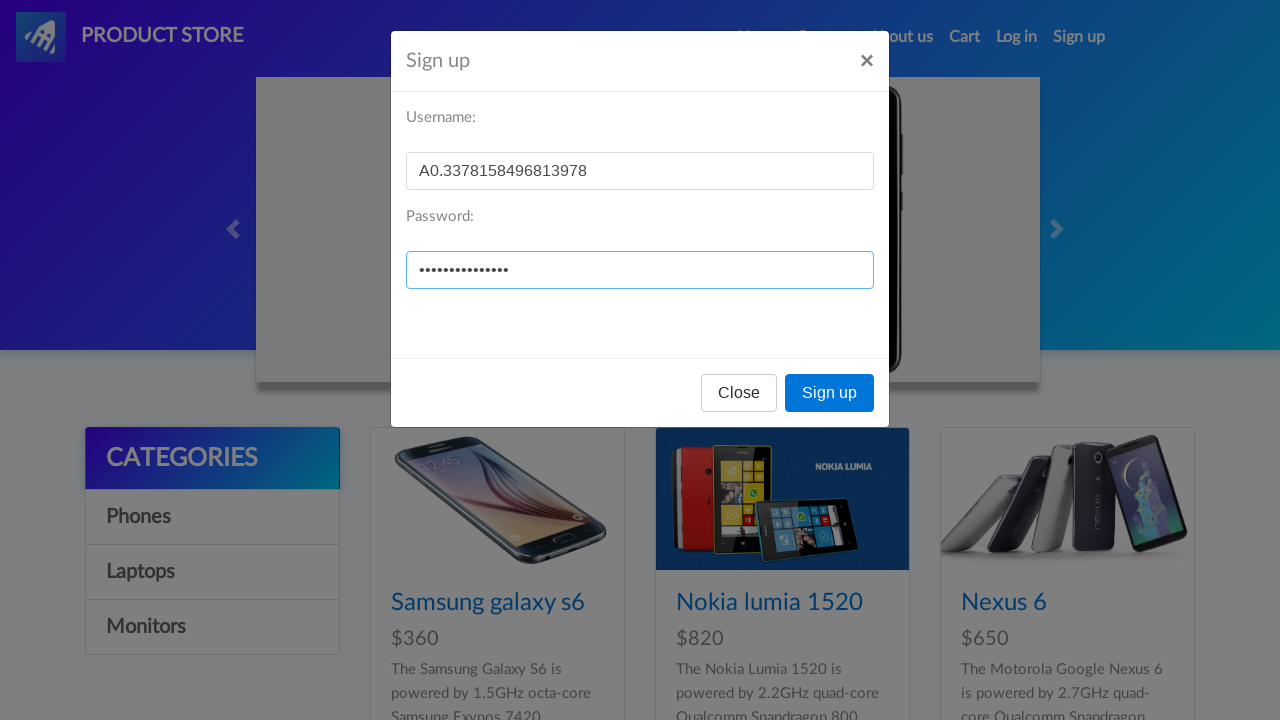

Clicked Sign up button to submit form at (830, 393) on button:has-text('Sign up')
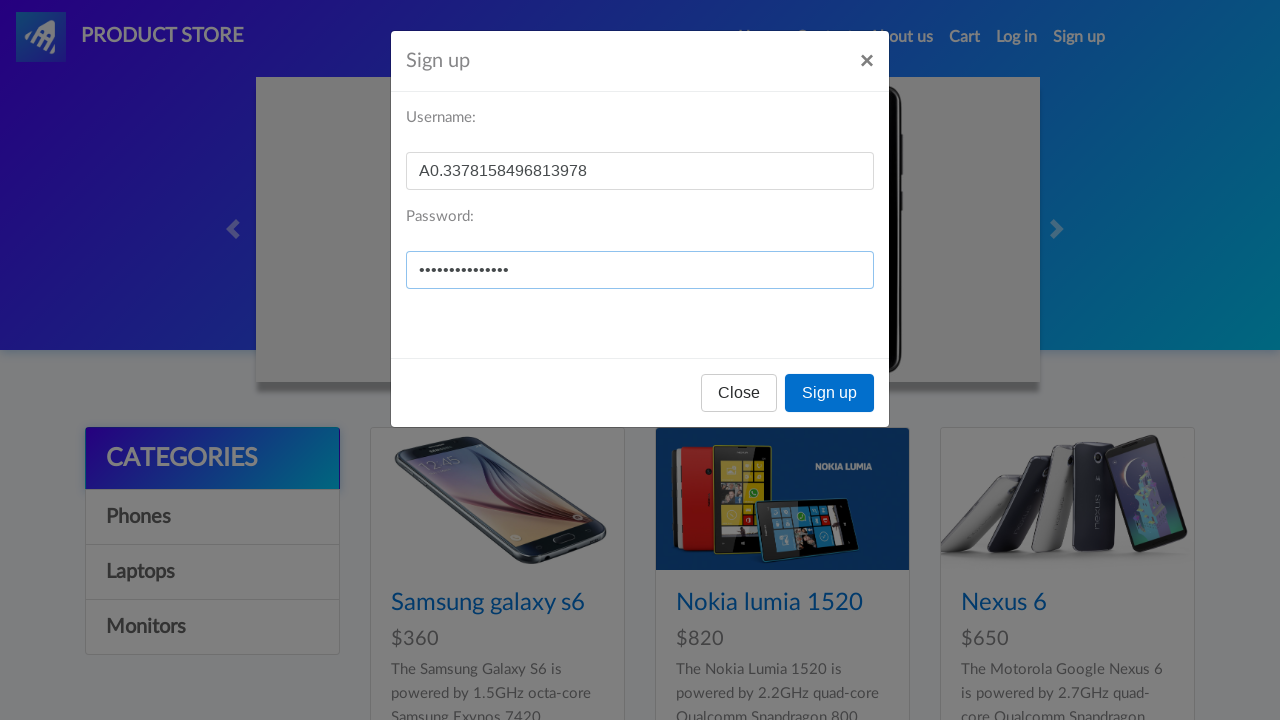

Waited 5 seconds for registration response
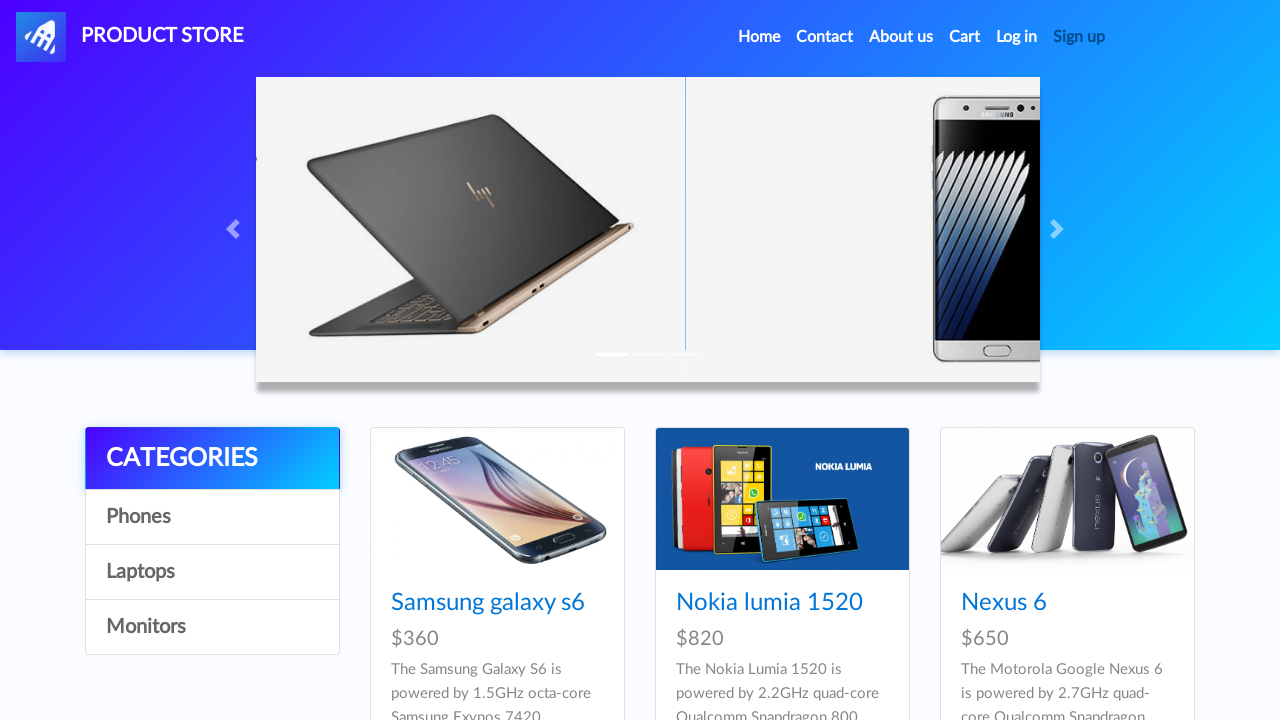

Set up dialog handler to accept alerts
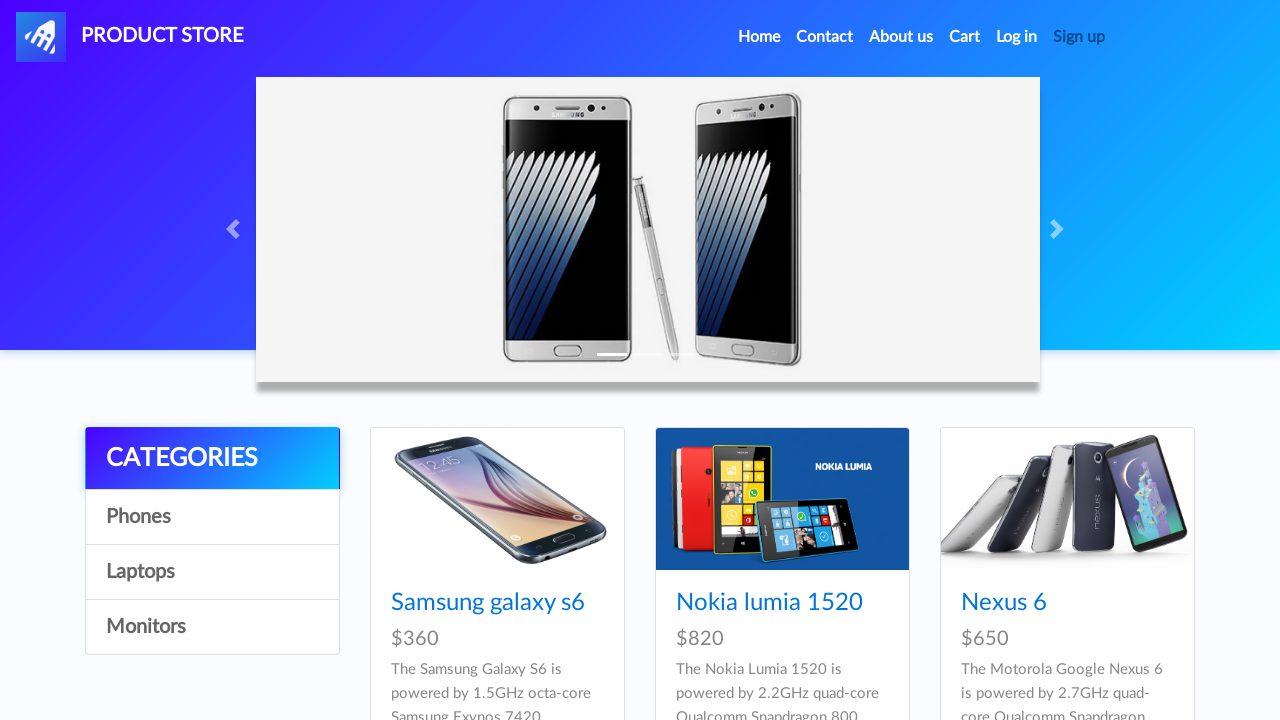

Waited 5 seconds for alert to be processed
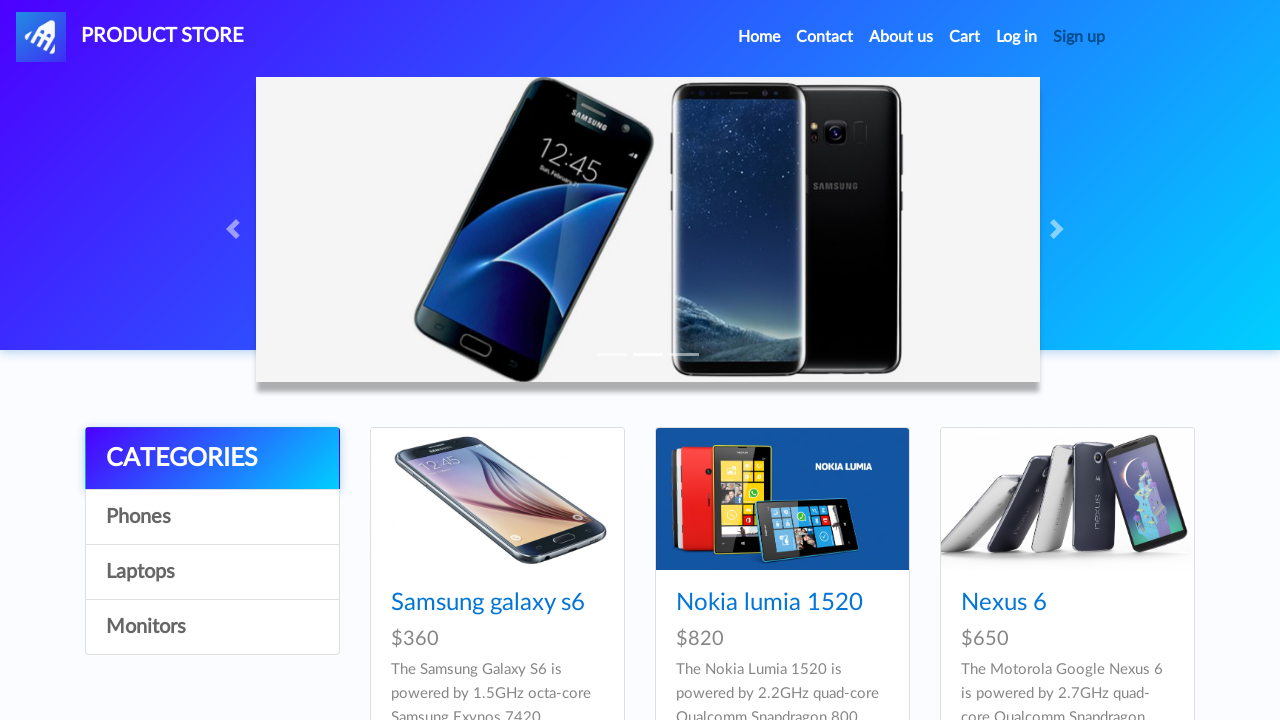

Navigated to homepage
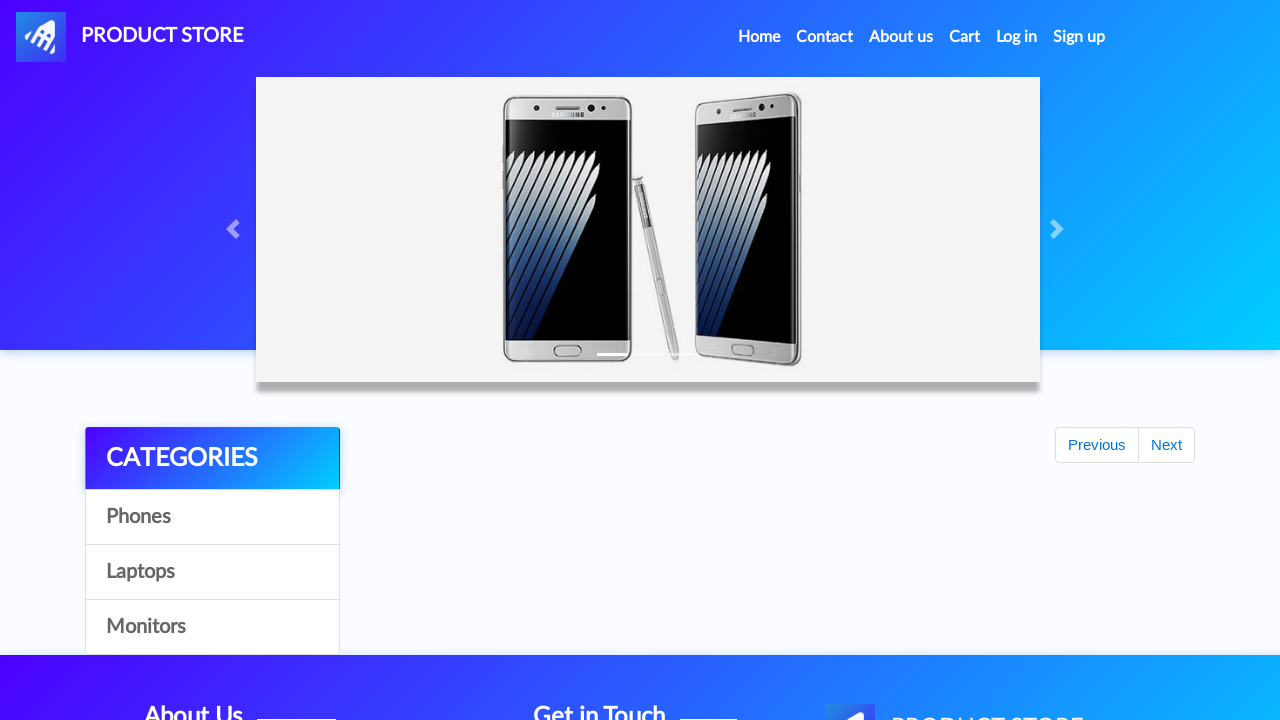

Waited 8 seconds for homepage to fully load
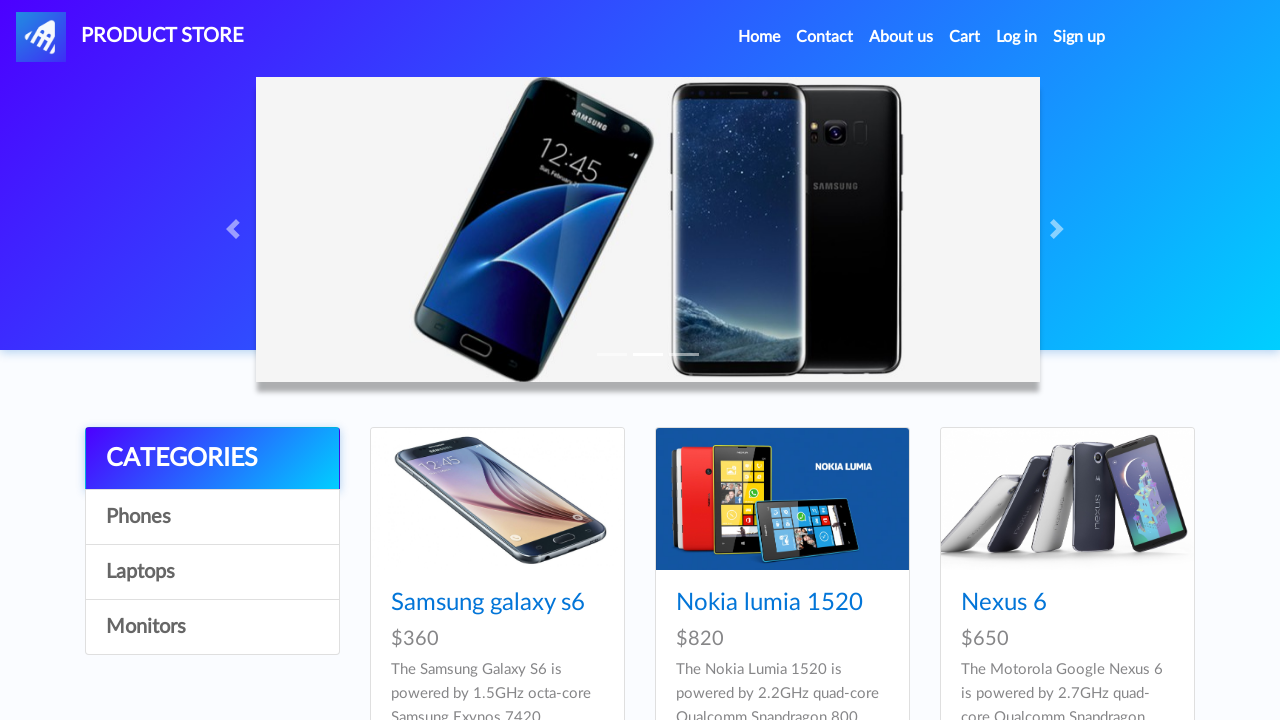

Clicked Log in button at (1017, 37) on a#login2
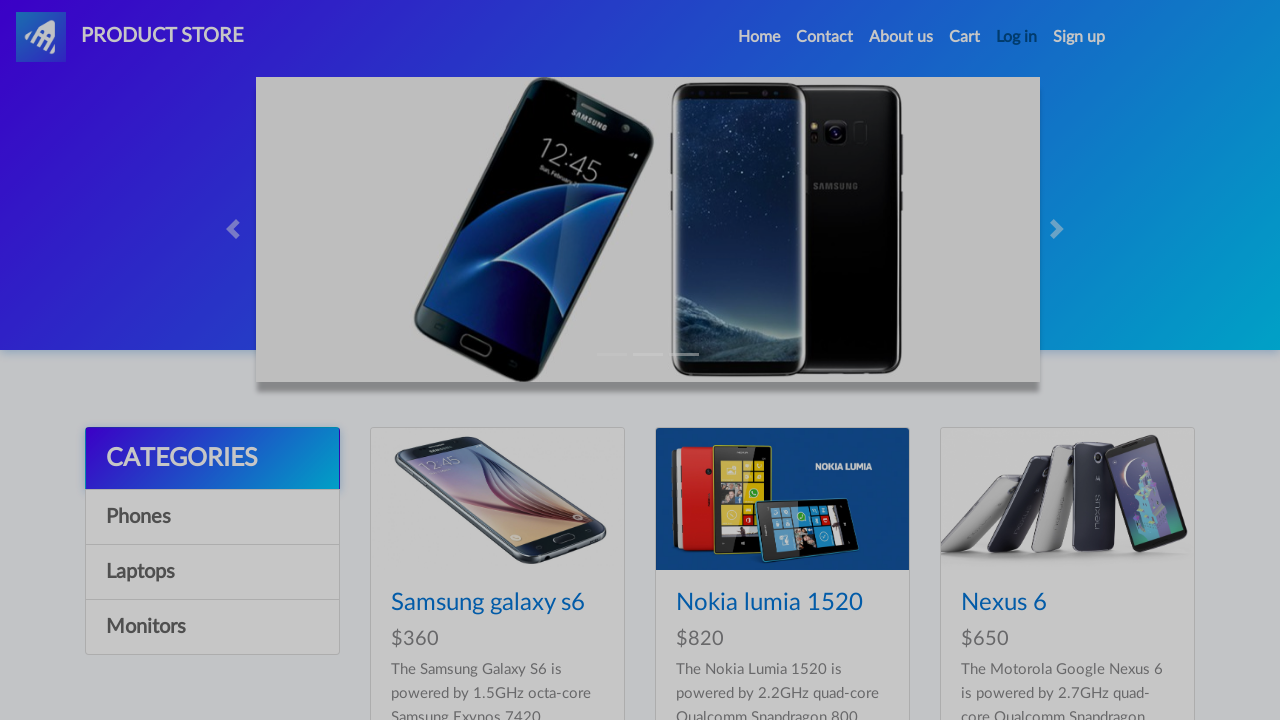

Waited 5 seconds for Log in modal to appear
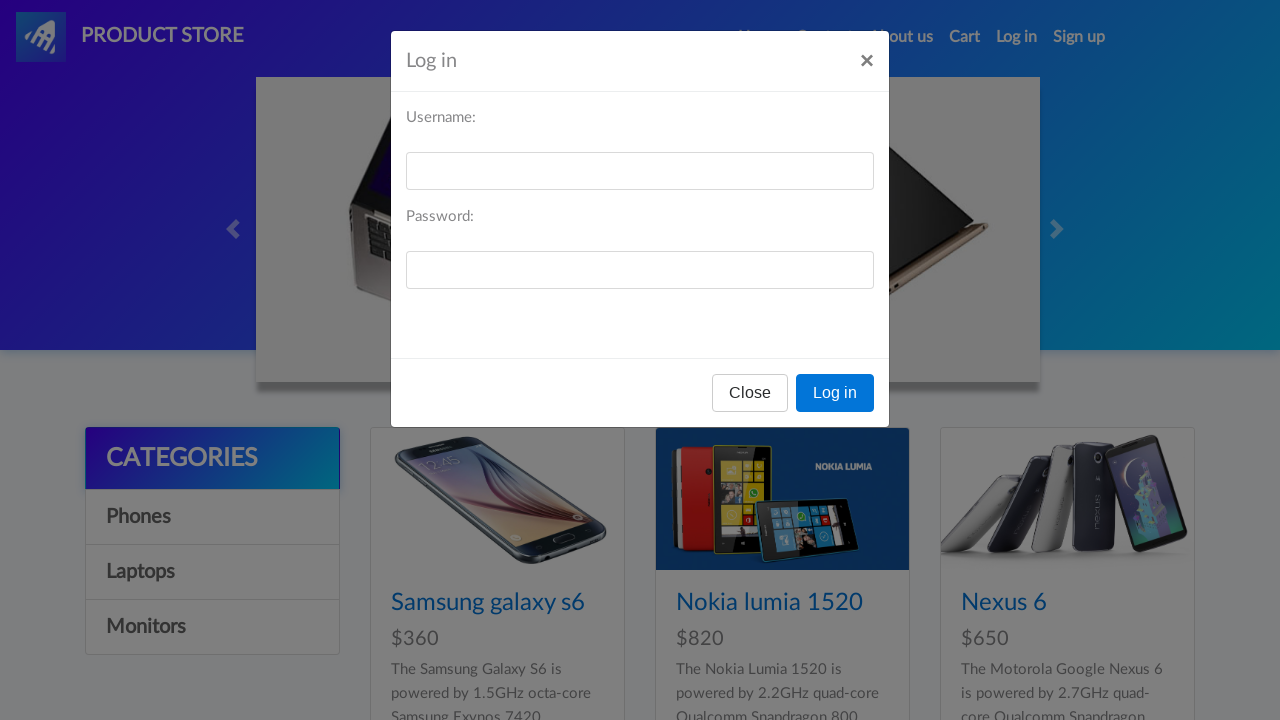

Filled login username field with 'A0.3378158496813978' on input#loginusername
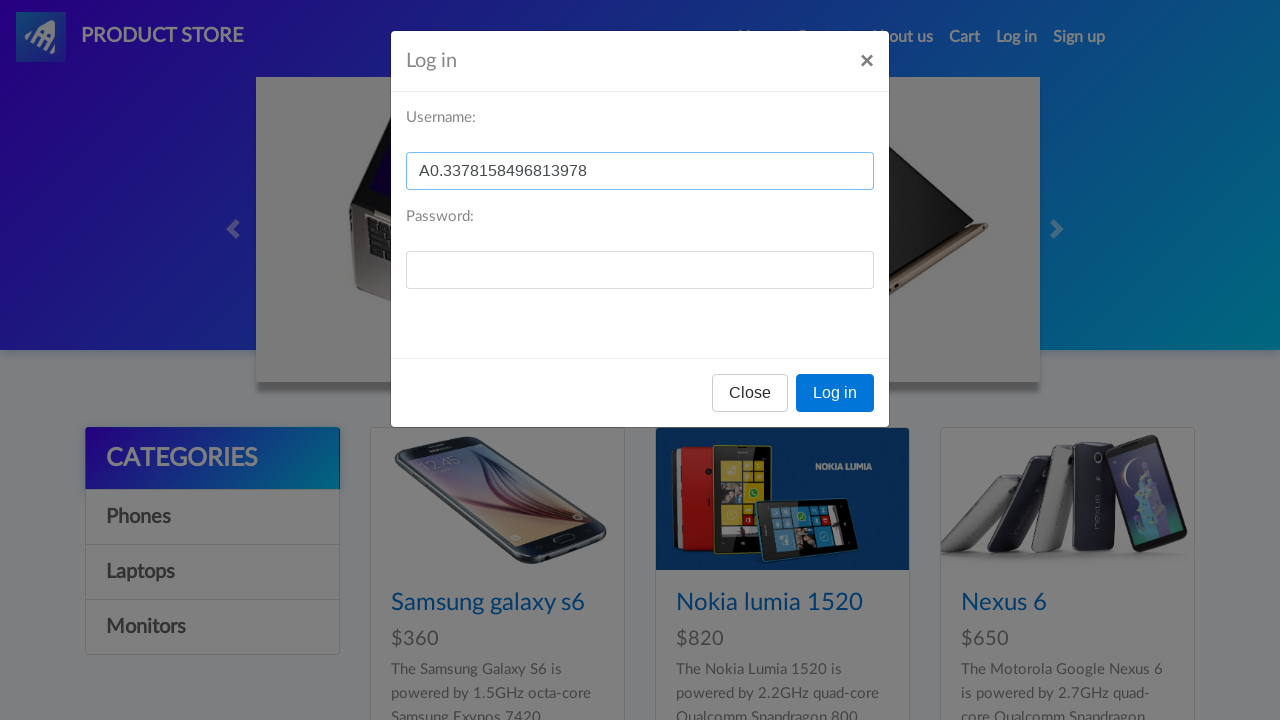

Filled login password field with 'aaadasaadasadas' on input#loginpassword
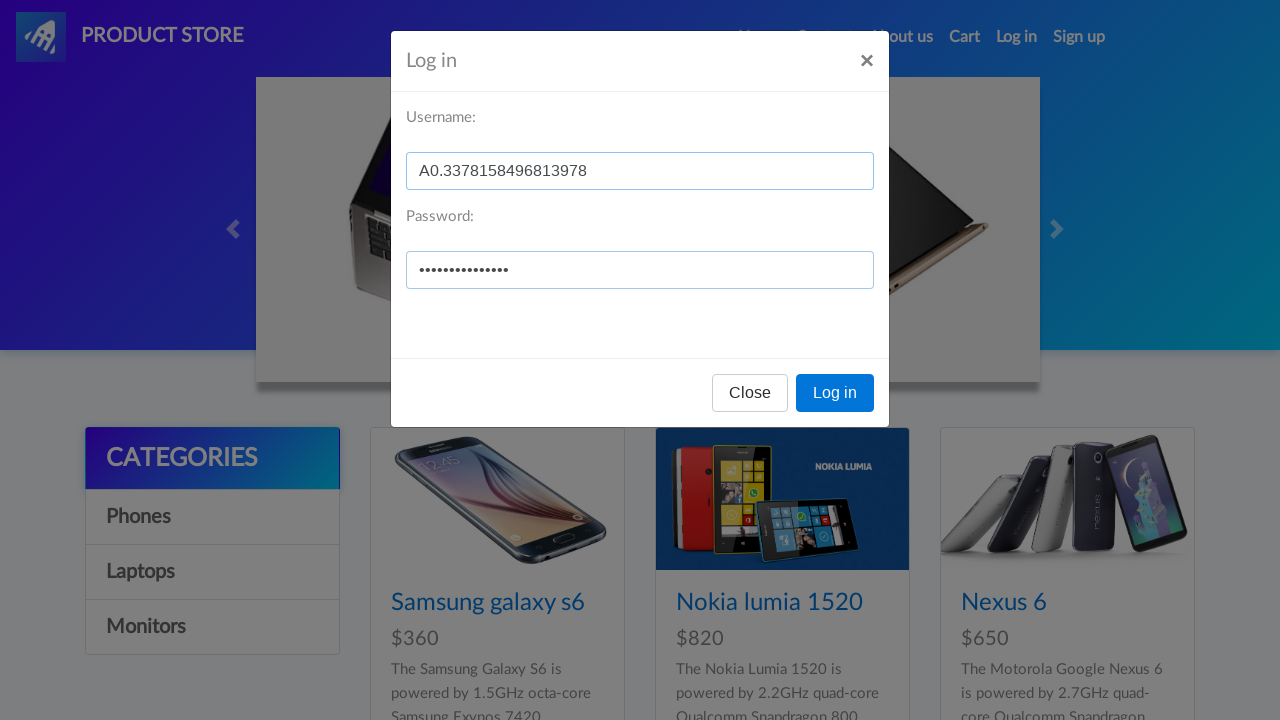

Clicked Log in button to submit login form at (835, 393) on button:has-text('Log in')
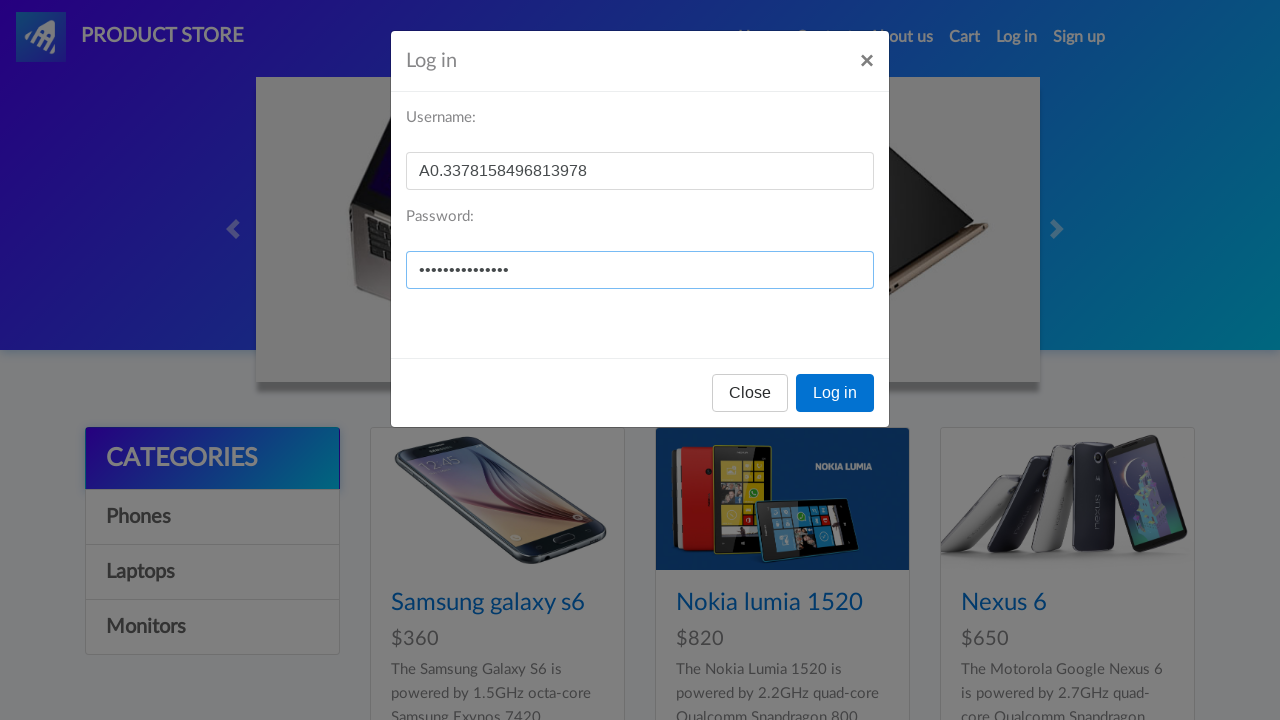

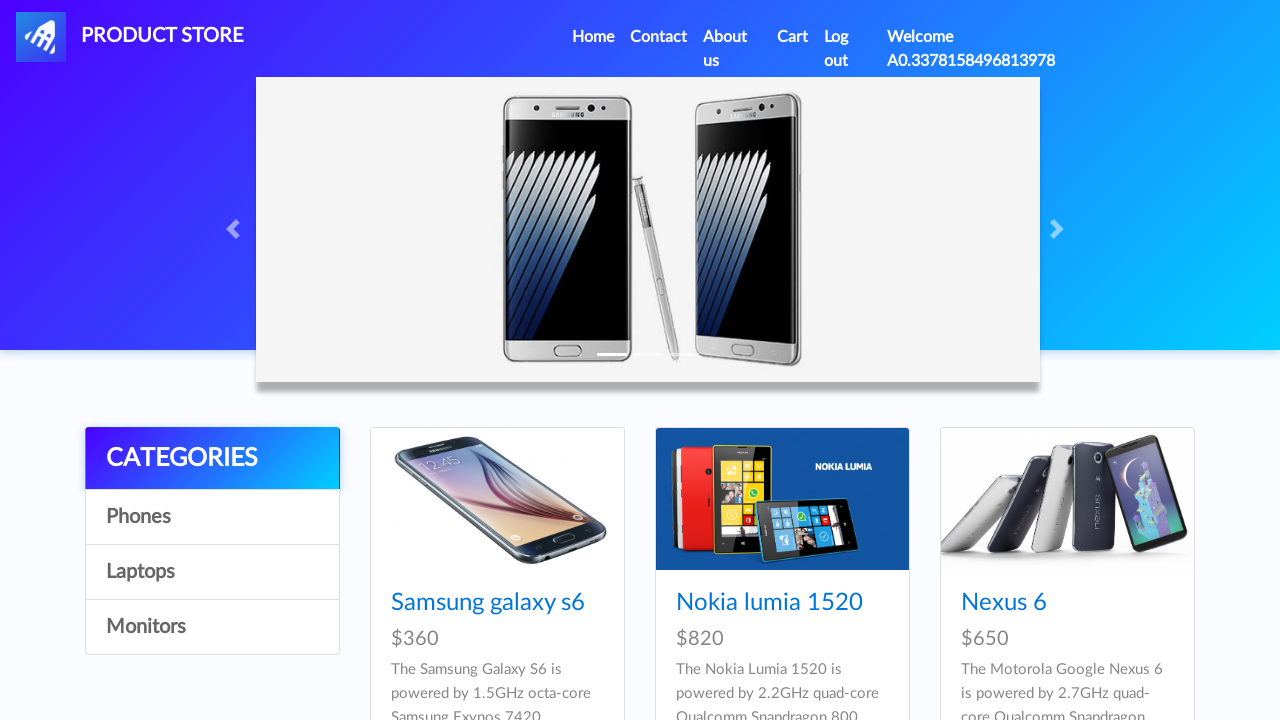